Tests that entering only a username without password and clicking login shows a "Password is required" error message

Starting URL: https://www.saucedemo.com/

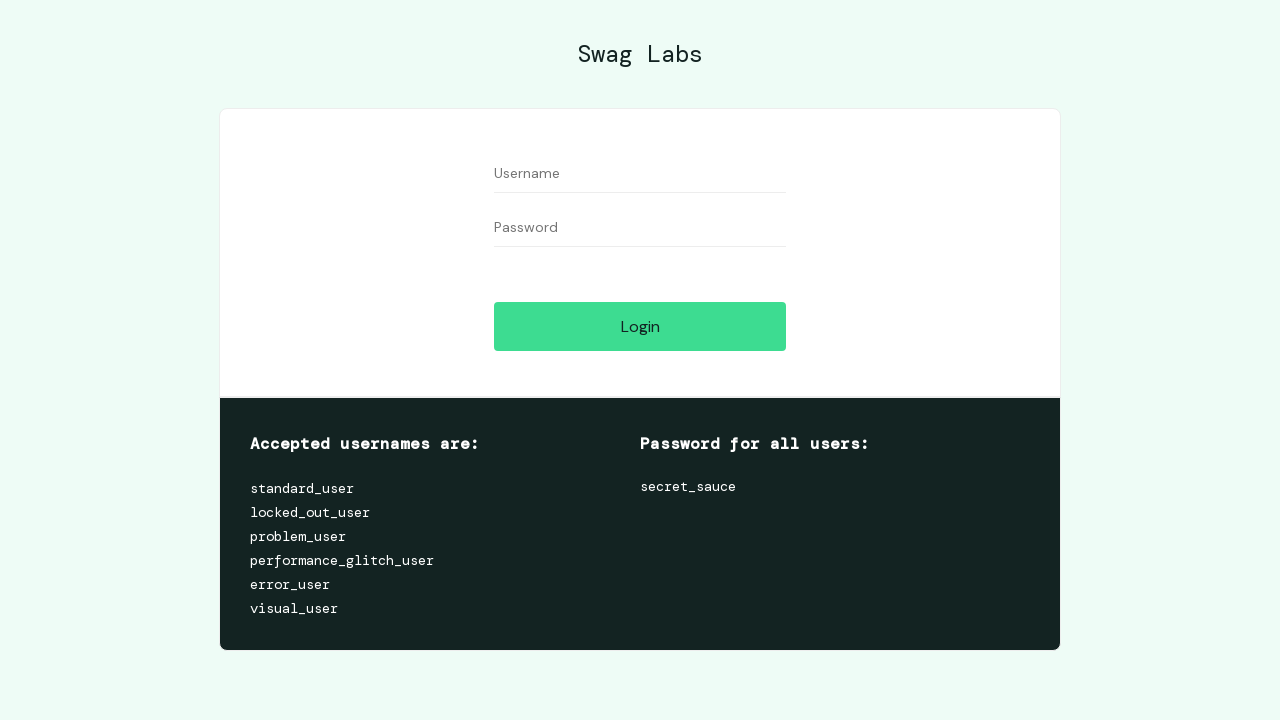

Filled username field with 'user' on #user-name
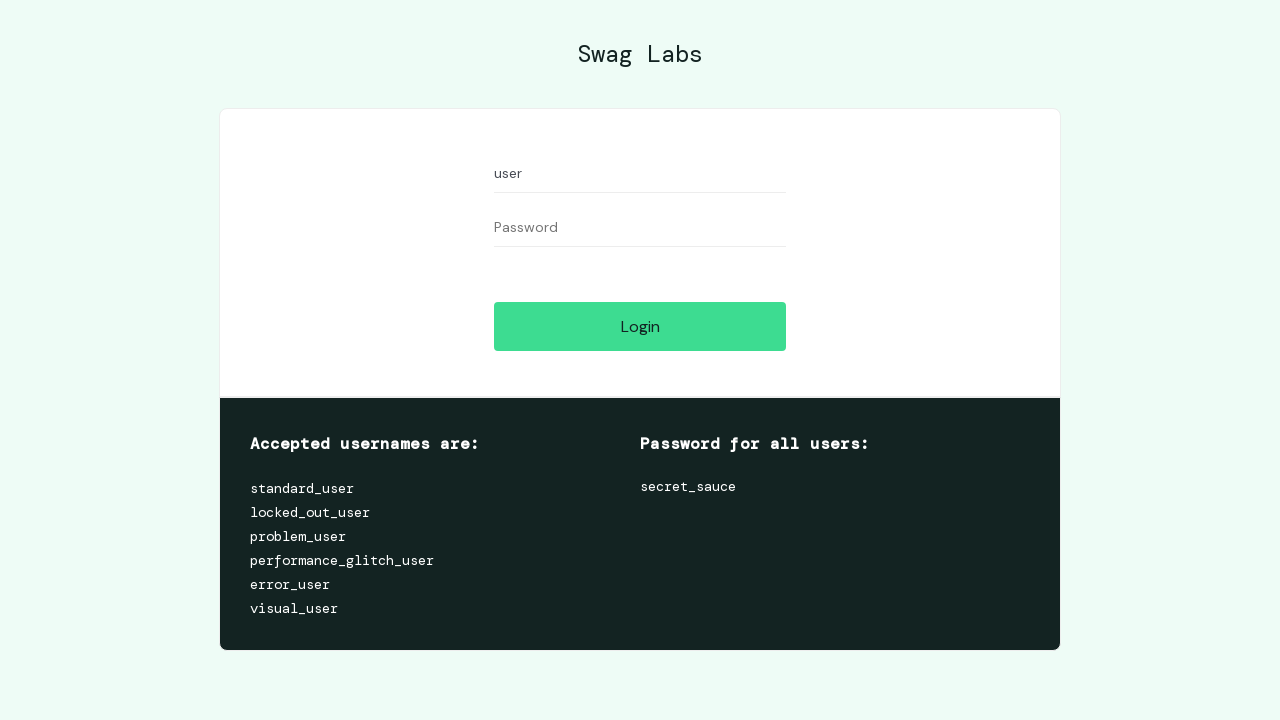

Clicked login button without entering password at (640, 326) on #login-button
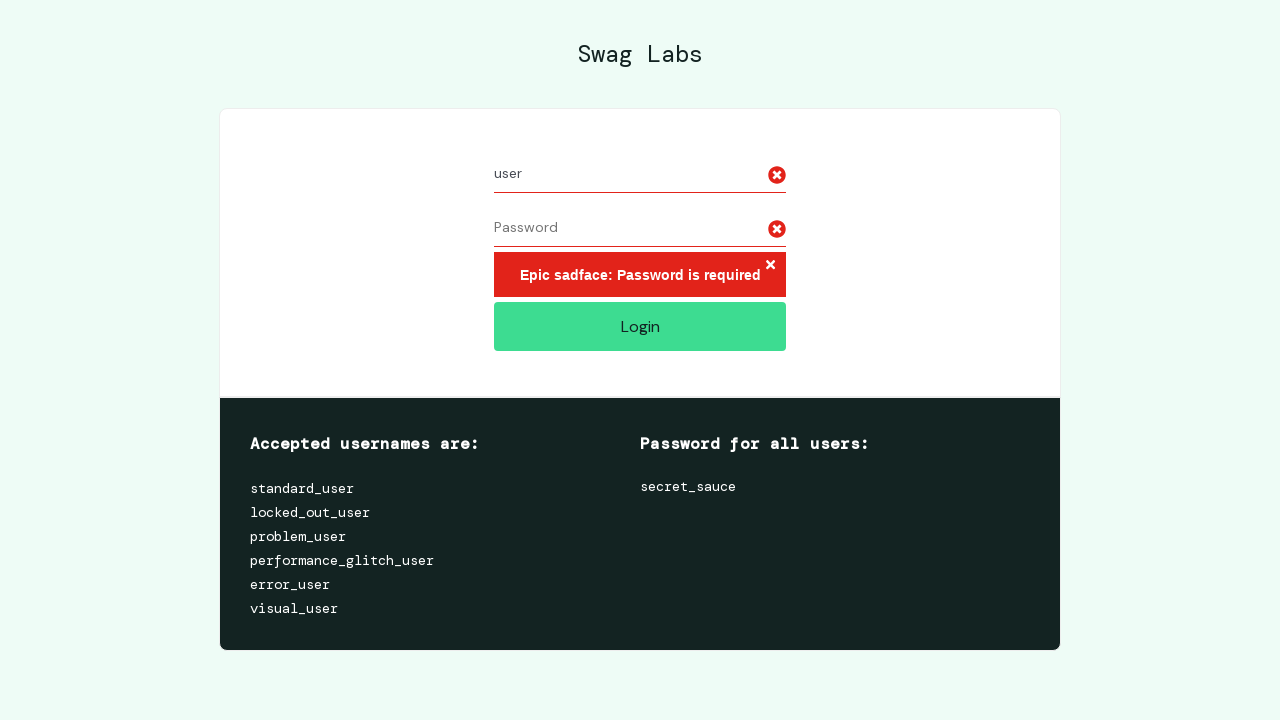

Error message appeared indicating password is required
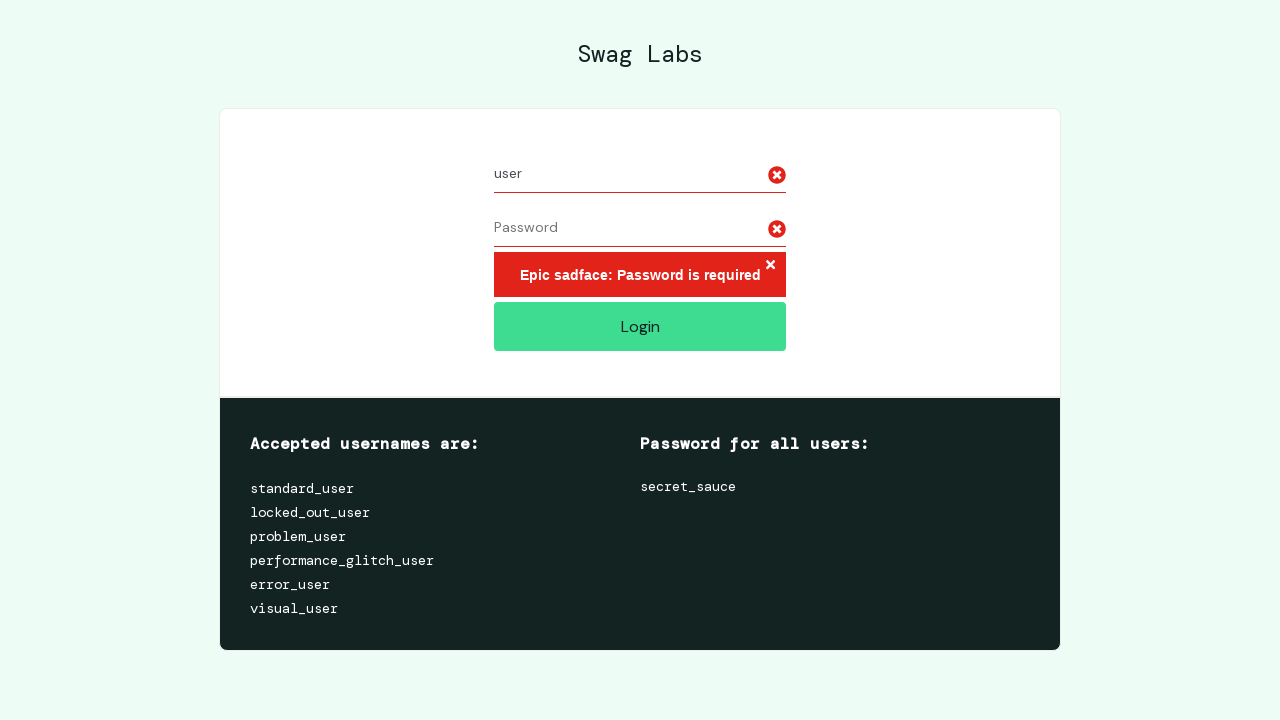

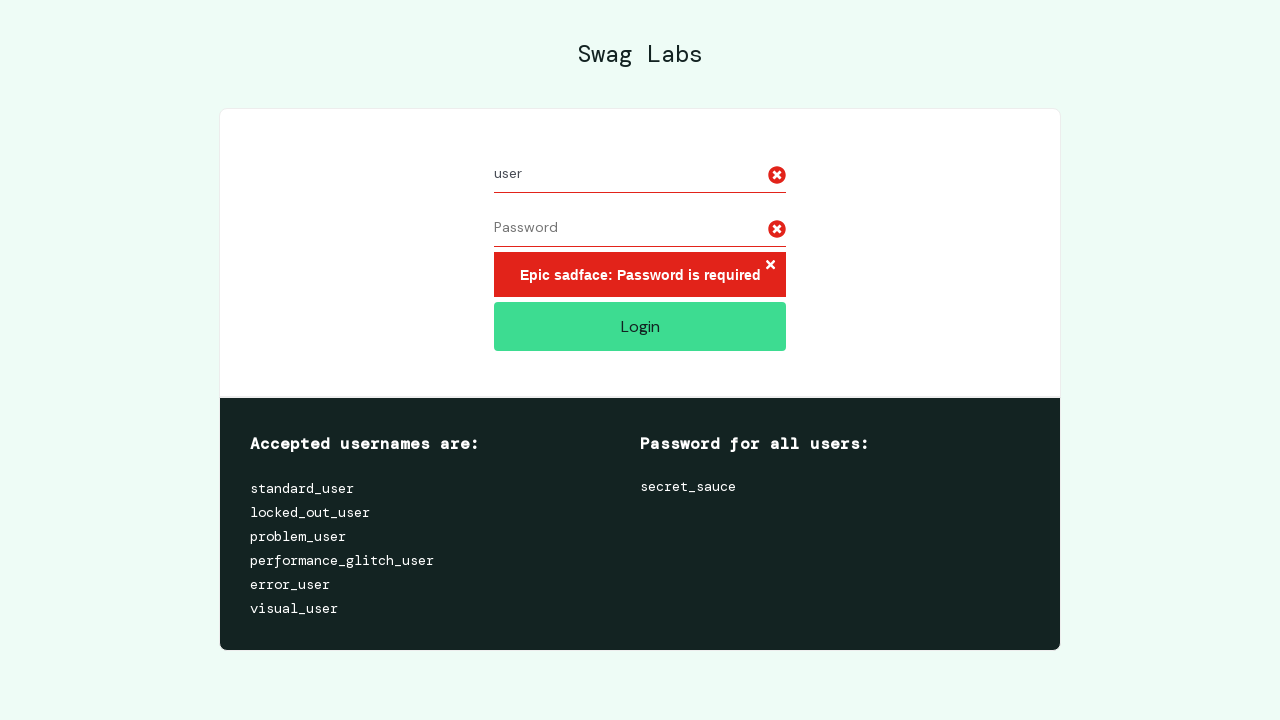